Tests that entered text is trimmed when editing a todo item

Starting URL: https://demo.playwright.dev/todomvc

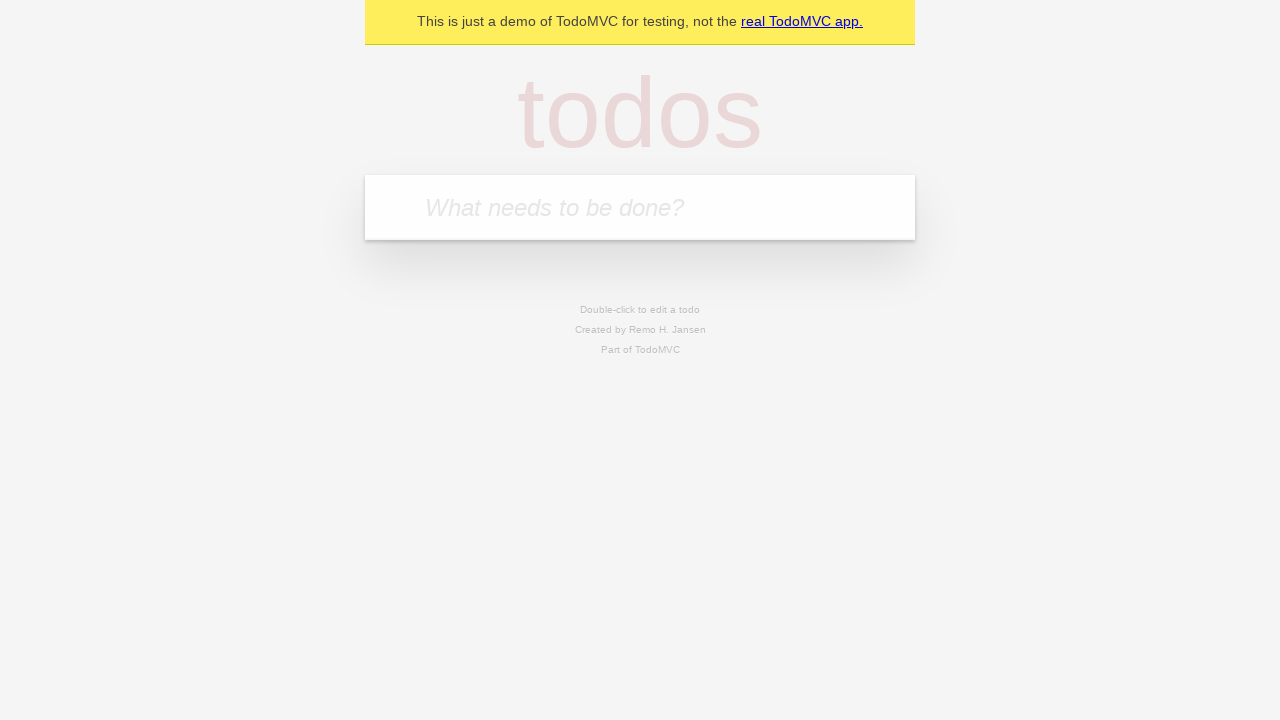

Filled todo input with 'buy some cheese' on internal:attr=[placeholder="What needs to be done?"i]
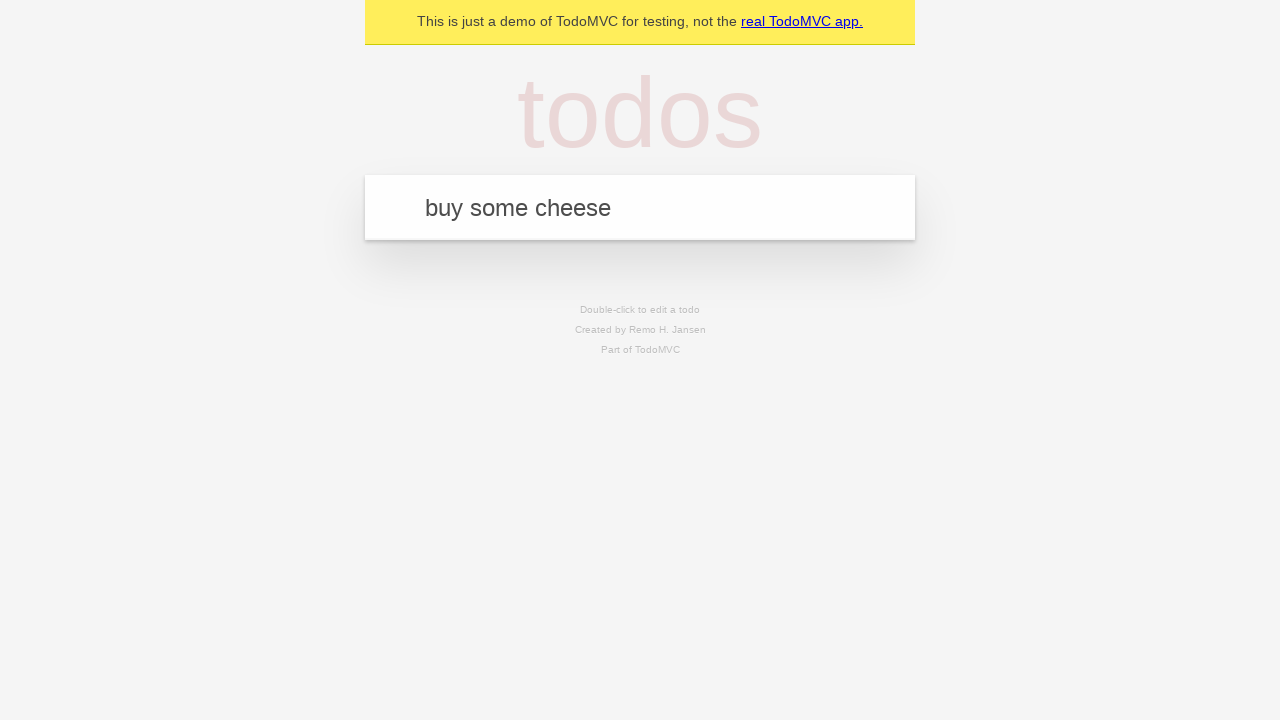

Pressed Enter to add first todo item on internal:attr=[placeholder="What needs to be done?"i]
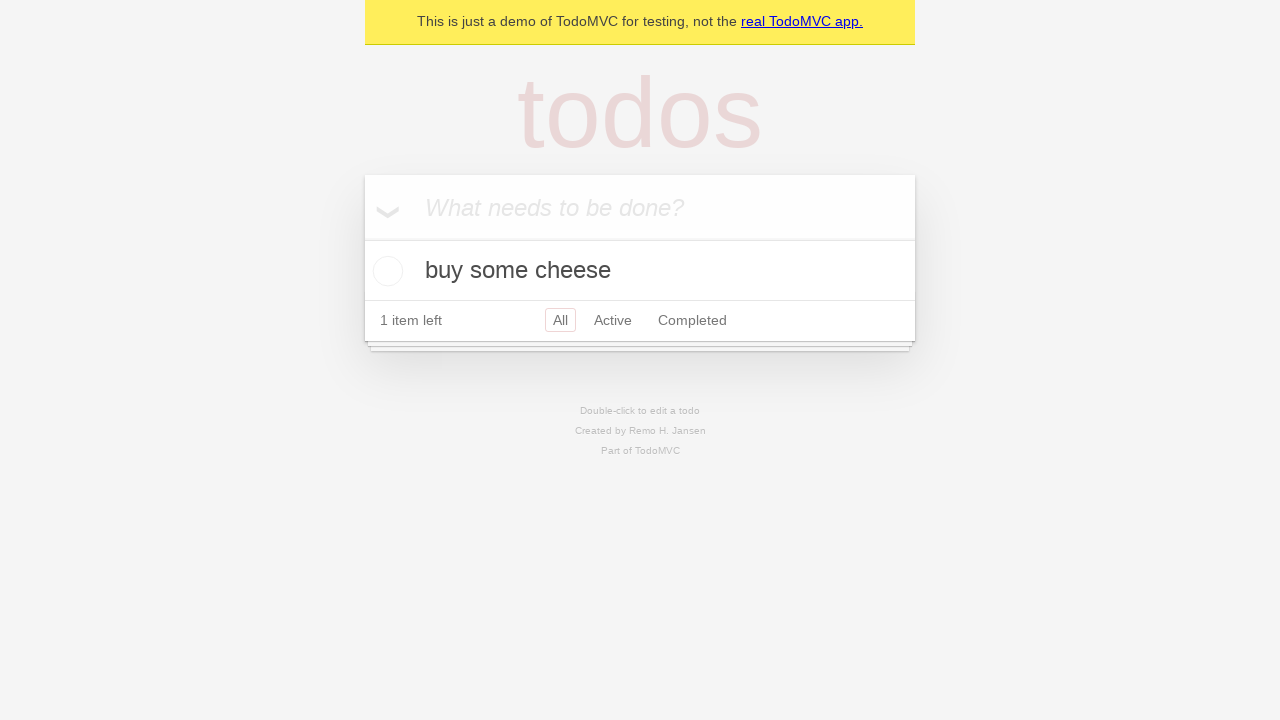

Filled todo input with 'feed the cat' on internal:attr=[placeholder="What needs to be done?"i]
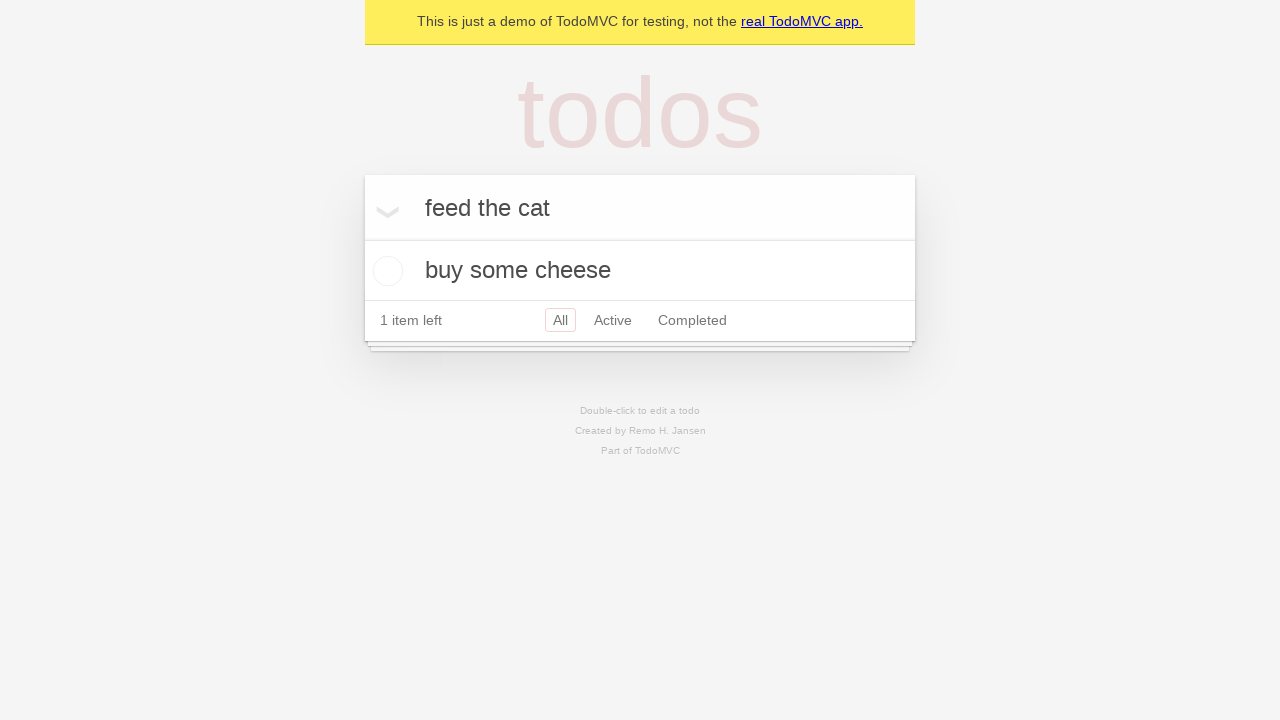

Pressed Enter to add second todo item on internal:attr=[placeholder="What needs to be done?"i]
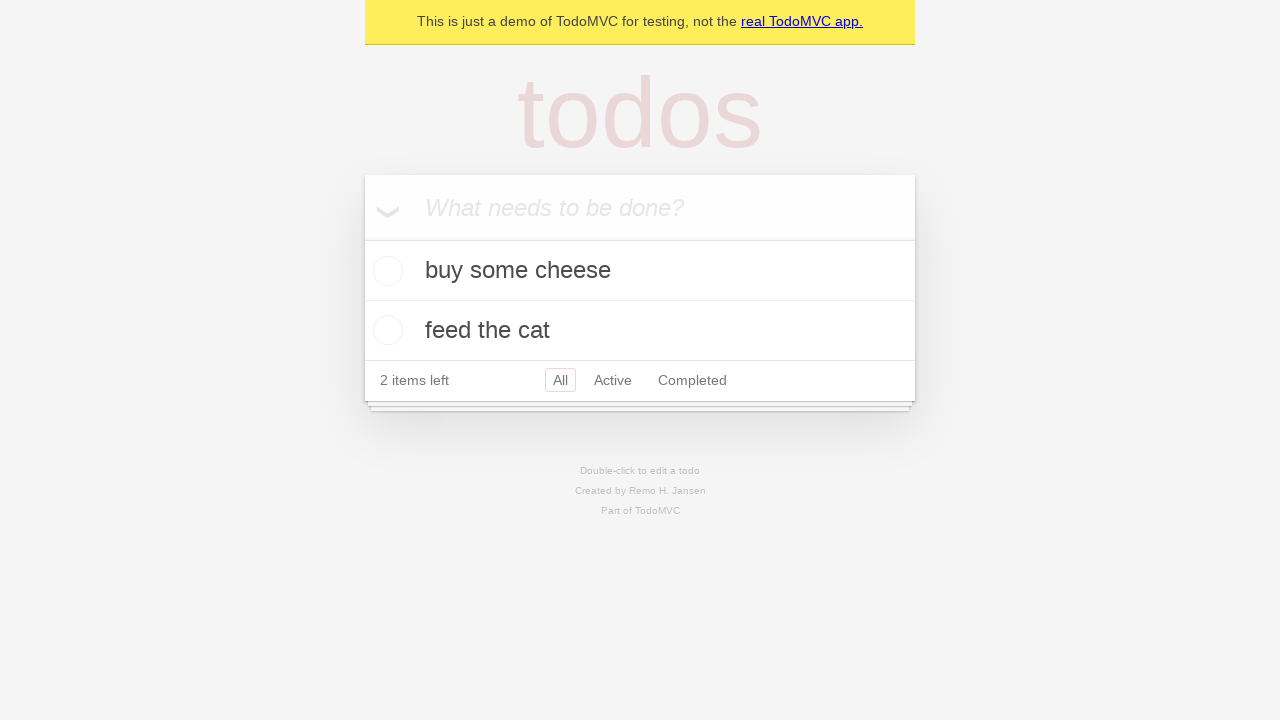

Filled todo input with 'book a doctors appointment' on internal:attr=[placeholder="What needs to be done?"i]
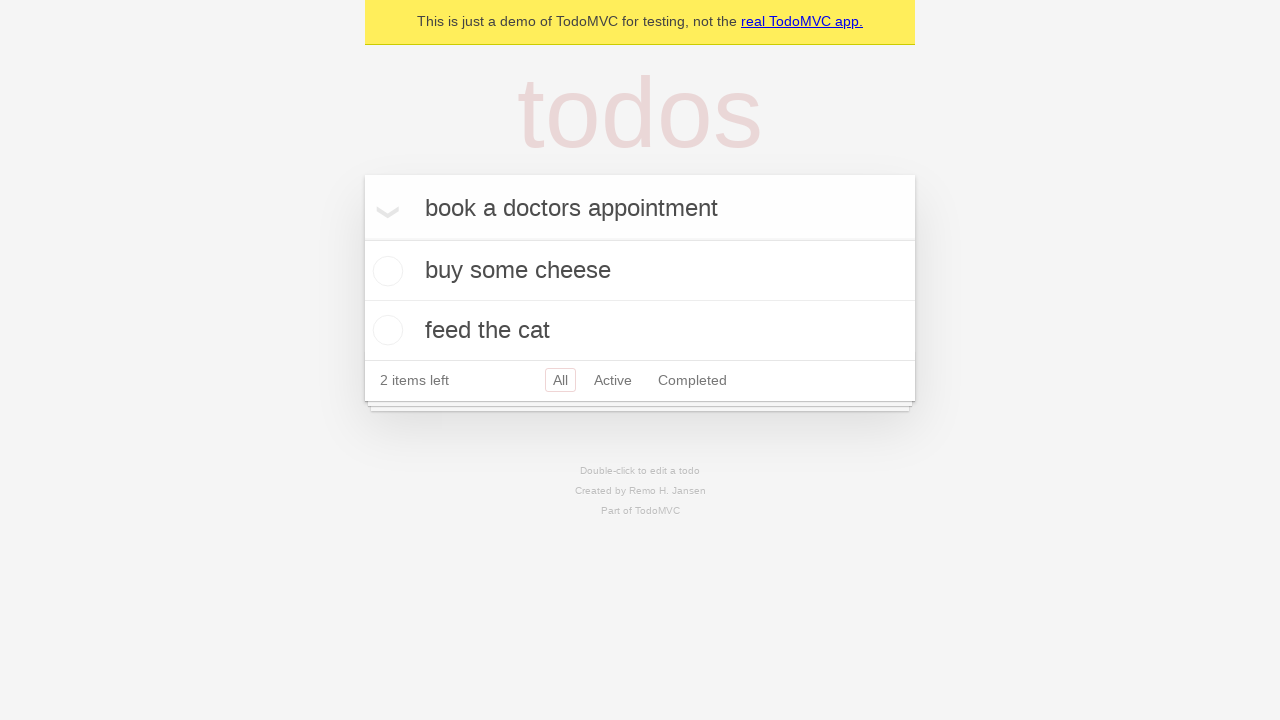

Pressed Enter to add third todo item on internal:attr=[placeholder="What needs to be done?"i]
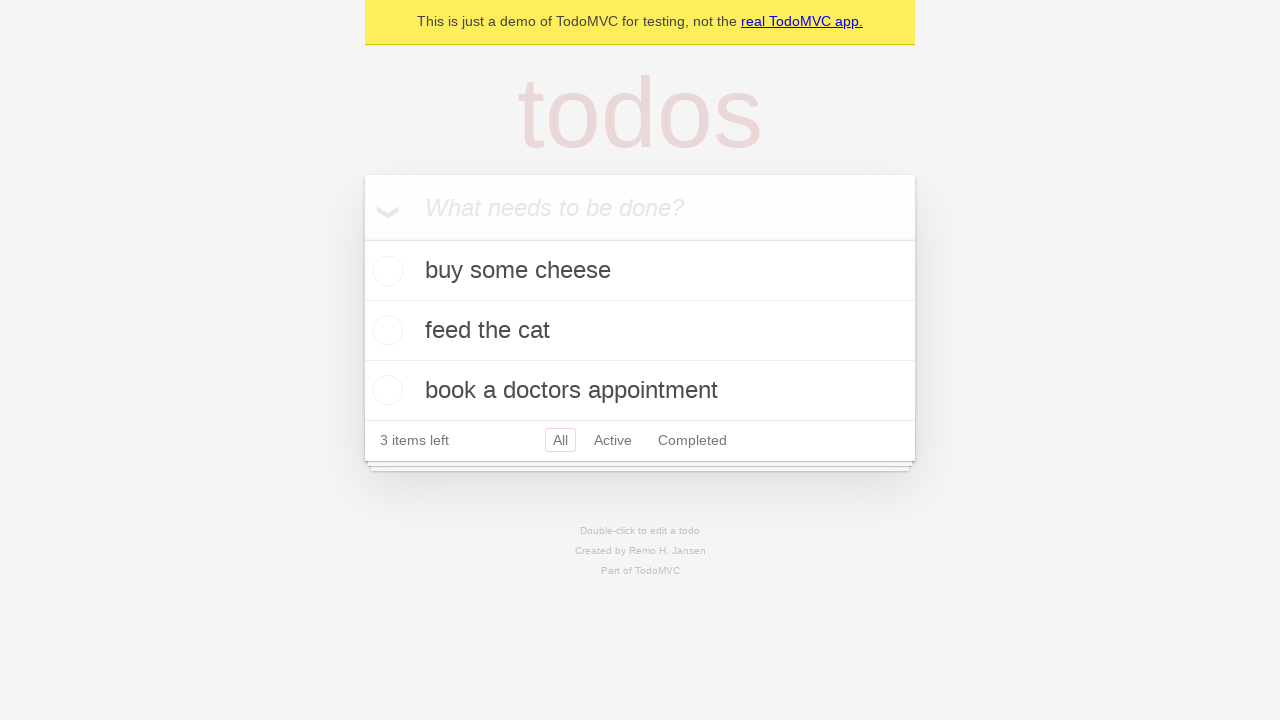

Waited for third todo item to appear
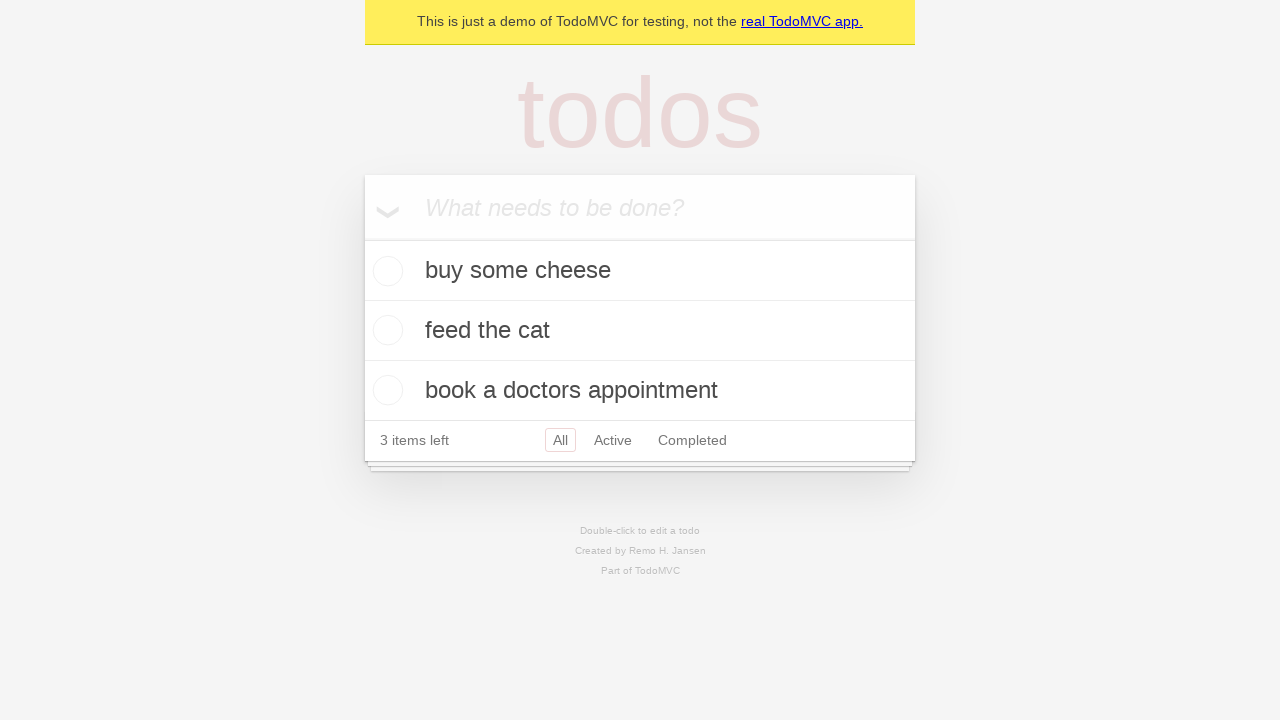

Double-clicked second todo item to enter edit mode at (640, 331) on [data-testid='todo-item'] >> nth=1
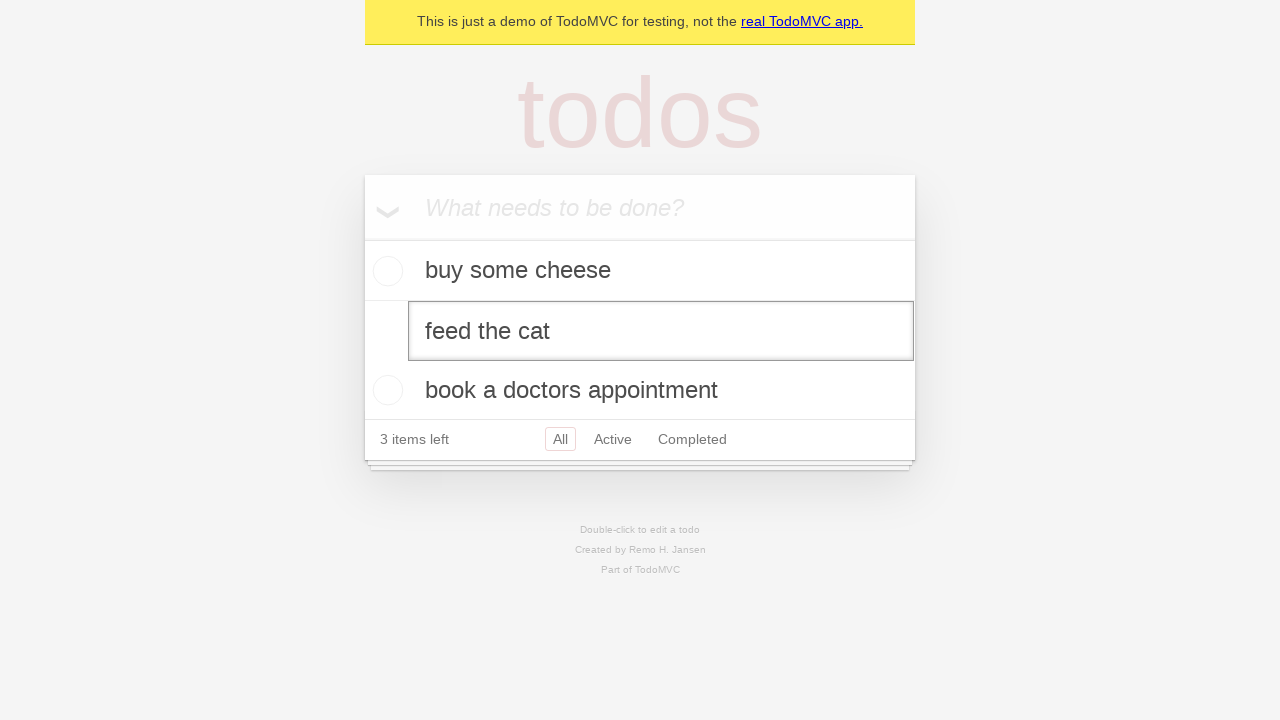

Filled edit field with text containing leading and trailing spaces on [data-testid='todo-item'] >> nth=1 >> internal:role=textbox[name="Edit"i]
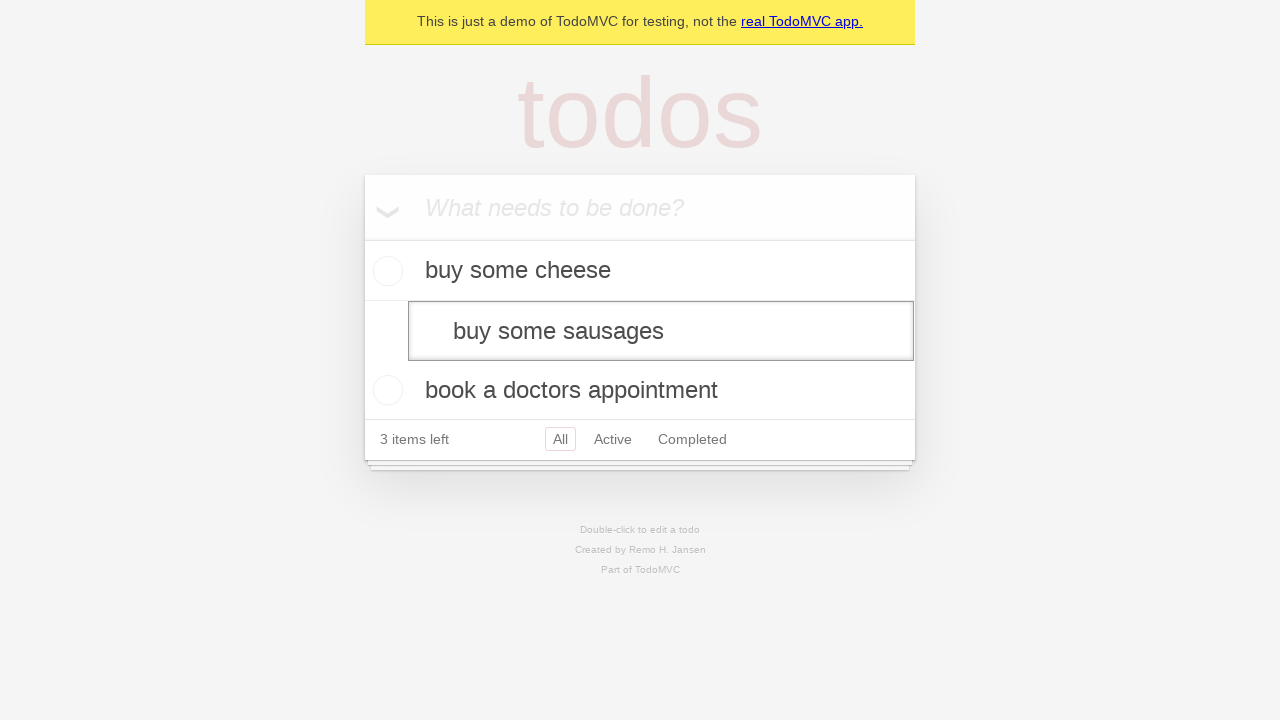

Pressed Enter to save edited todo item with trimmed text on [data-testid='todo-item'] >> nth=1 >> internal:role=textbox[name="Edit"i]
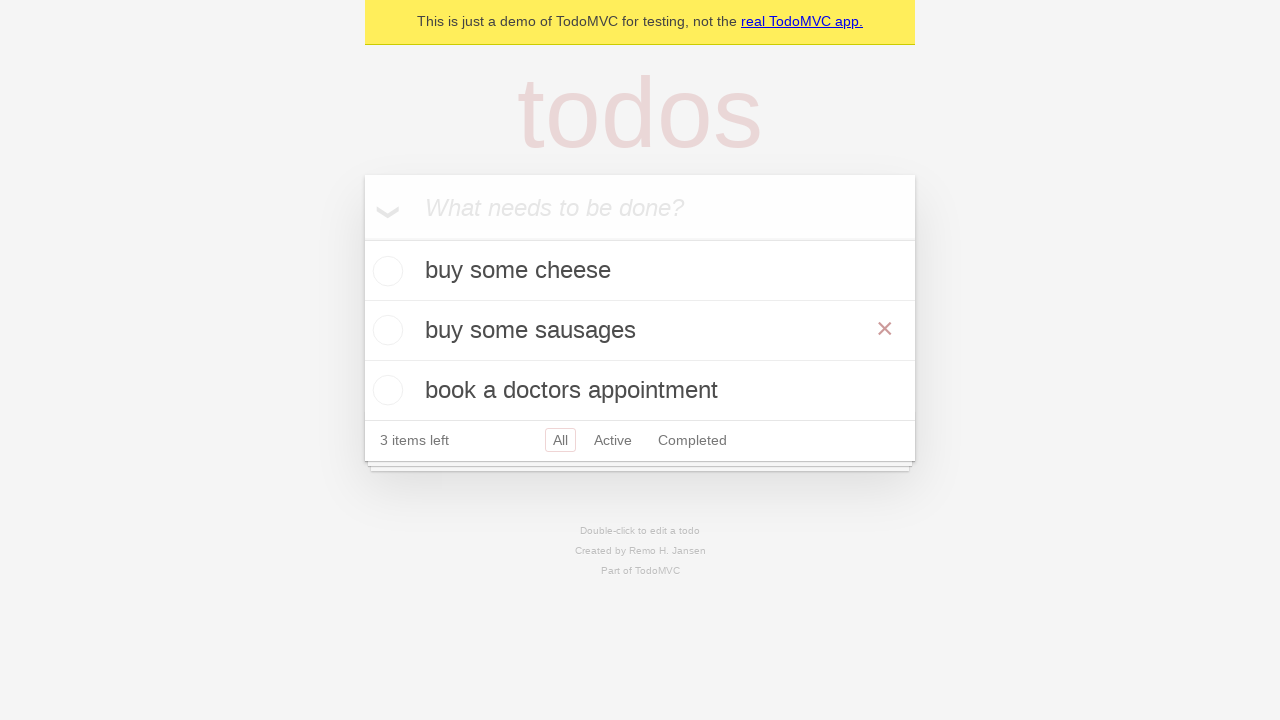

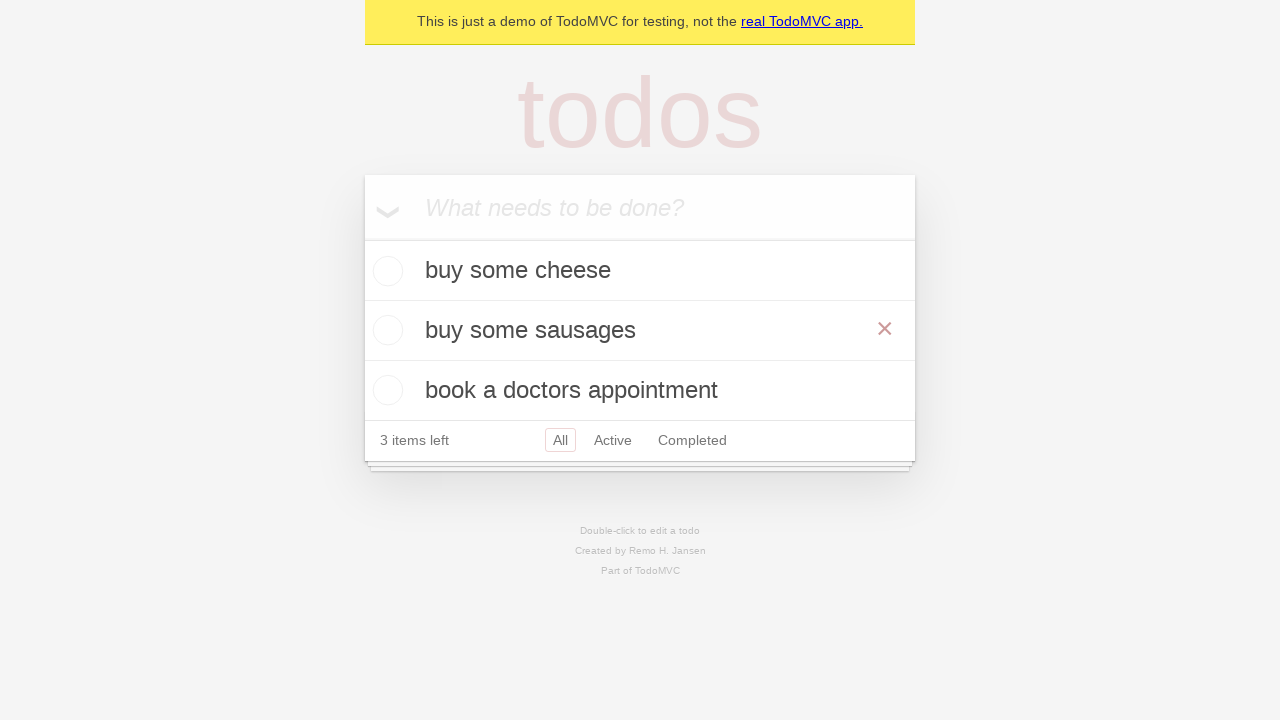